Navigates to the Chrome dinosaur game clone website on elgoog.im and loads the game page.

Starting URL: https://elgoog.im/dinosaur-game/

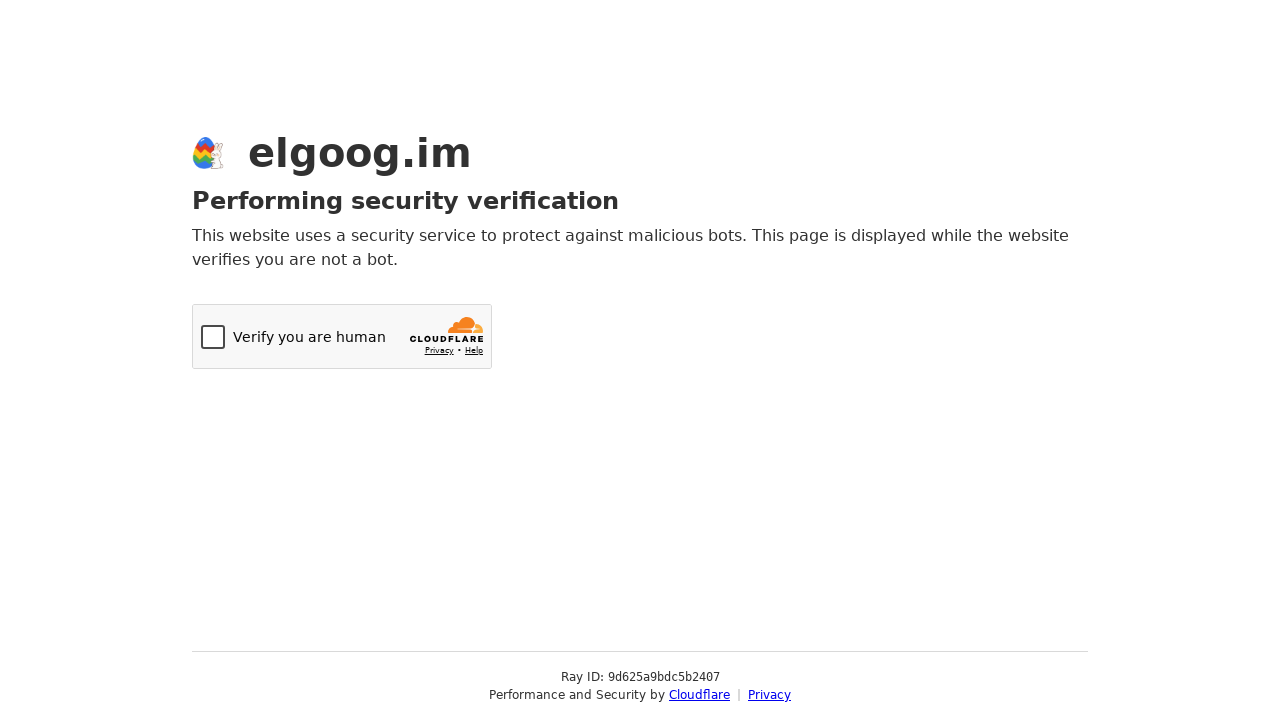

Waited for dinosaur game page to reach domcontentloaded state
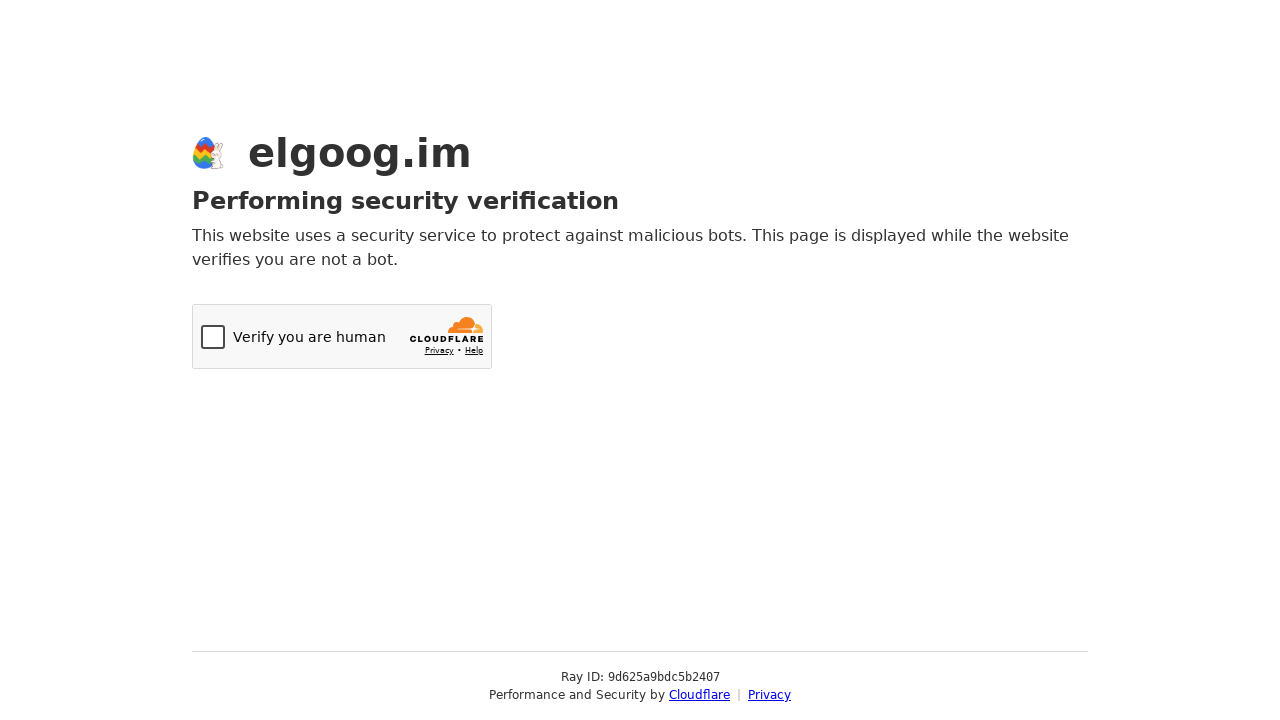

Set viewport size to 1920x1080
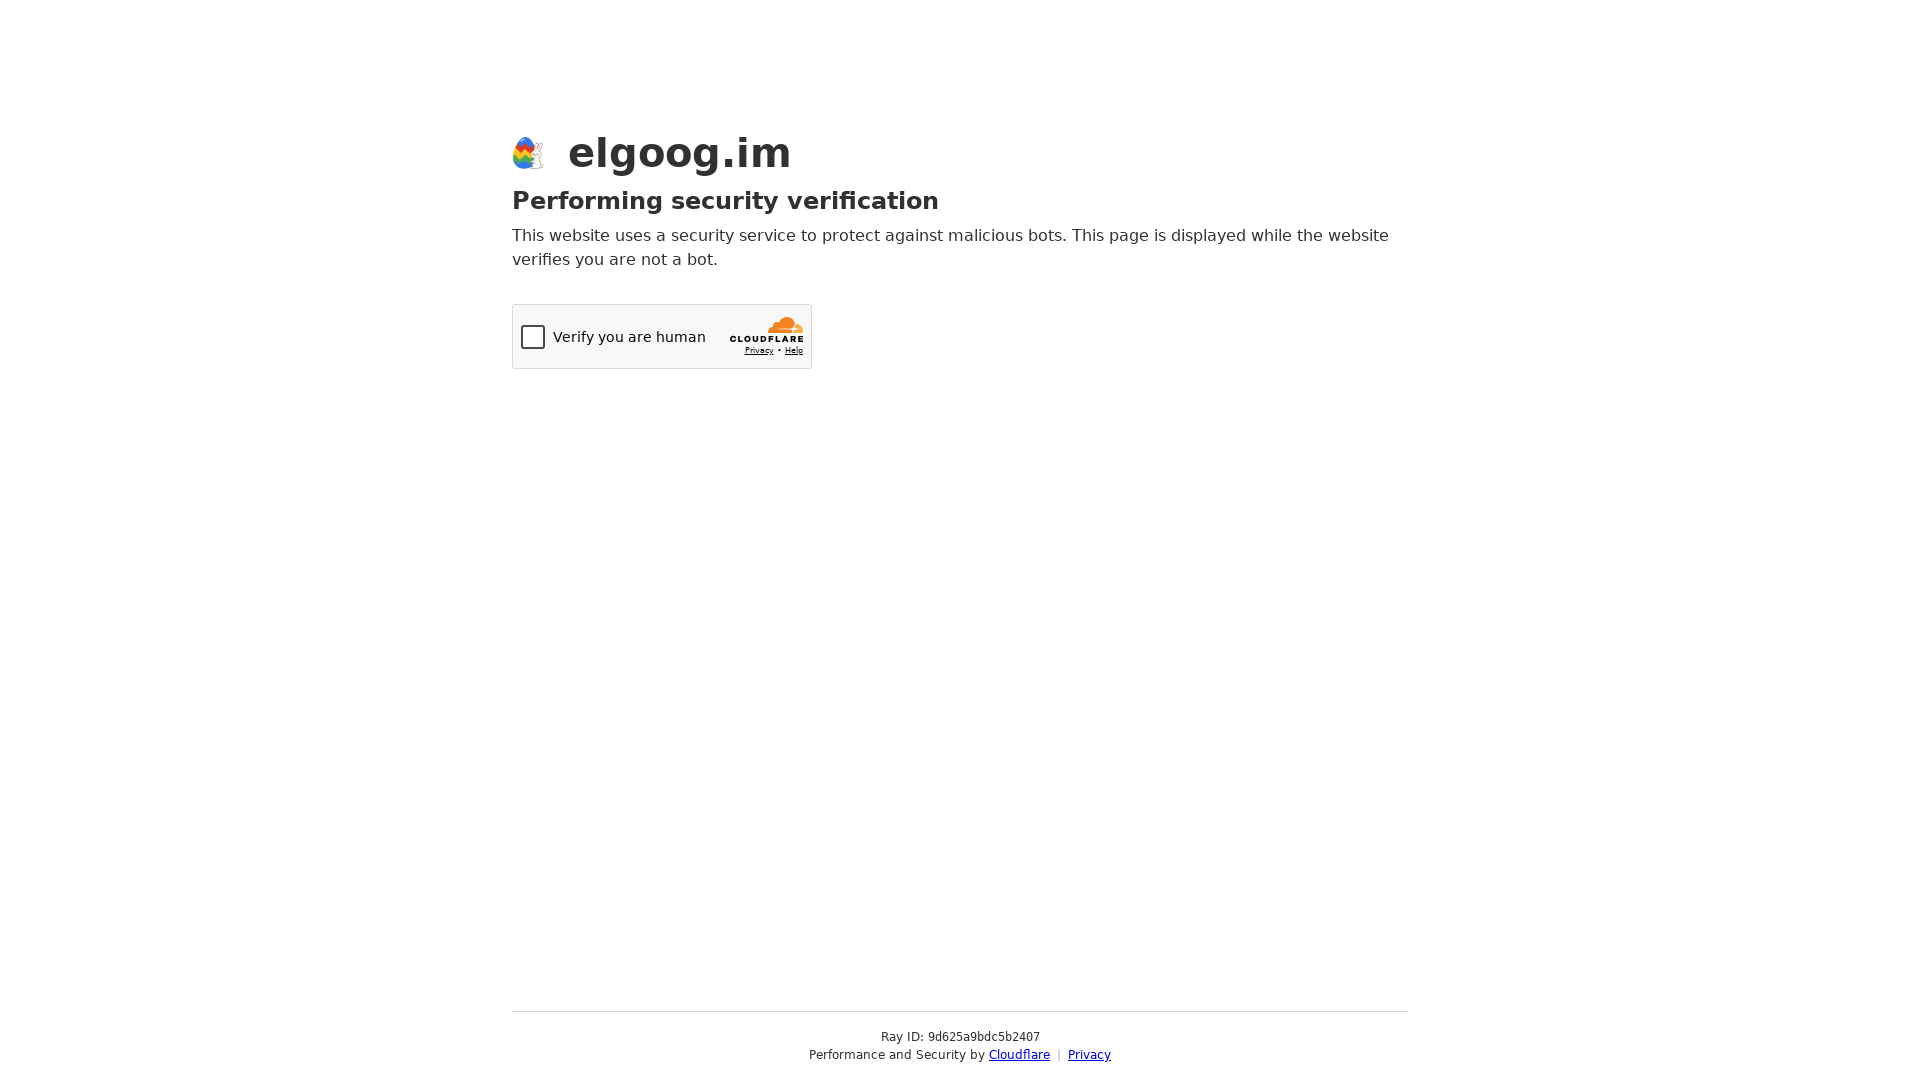

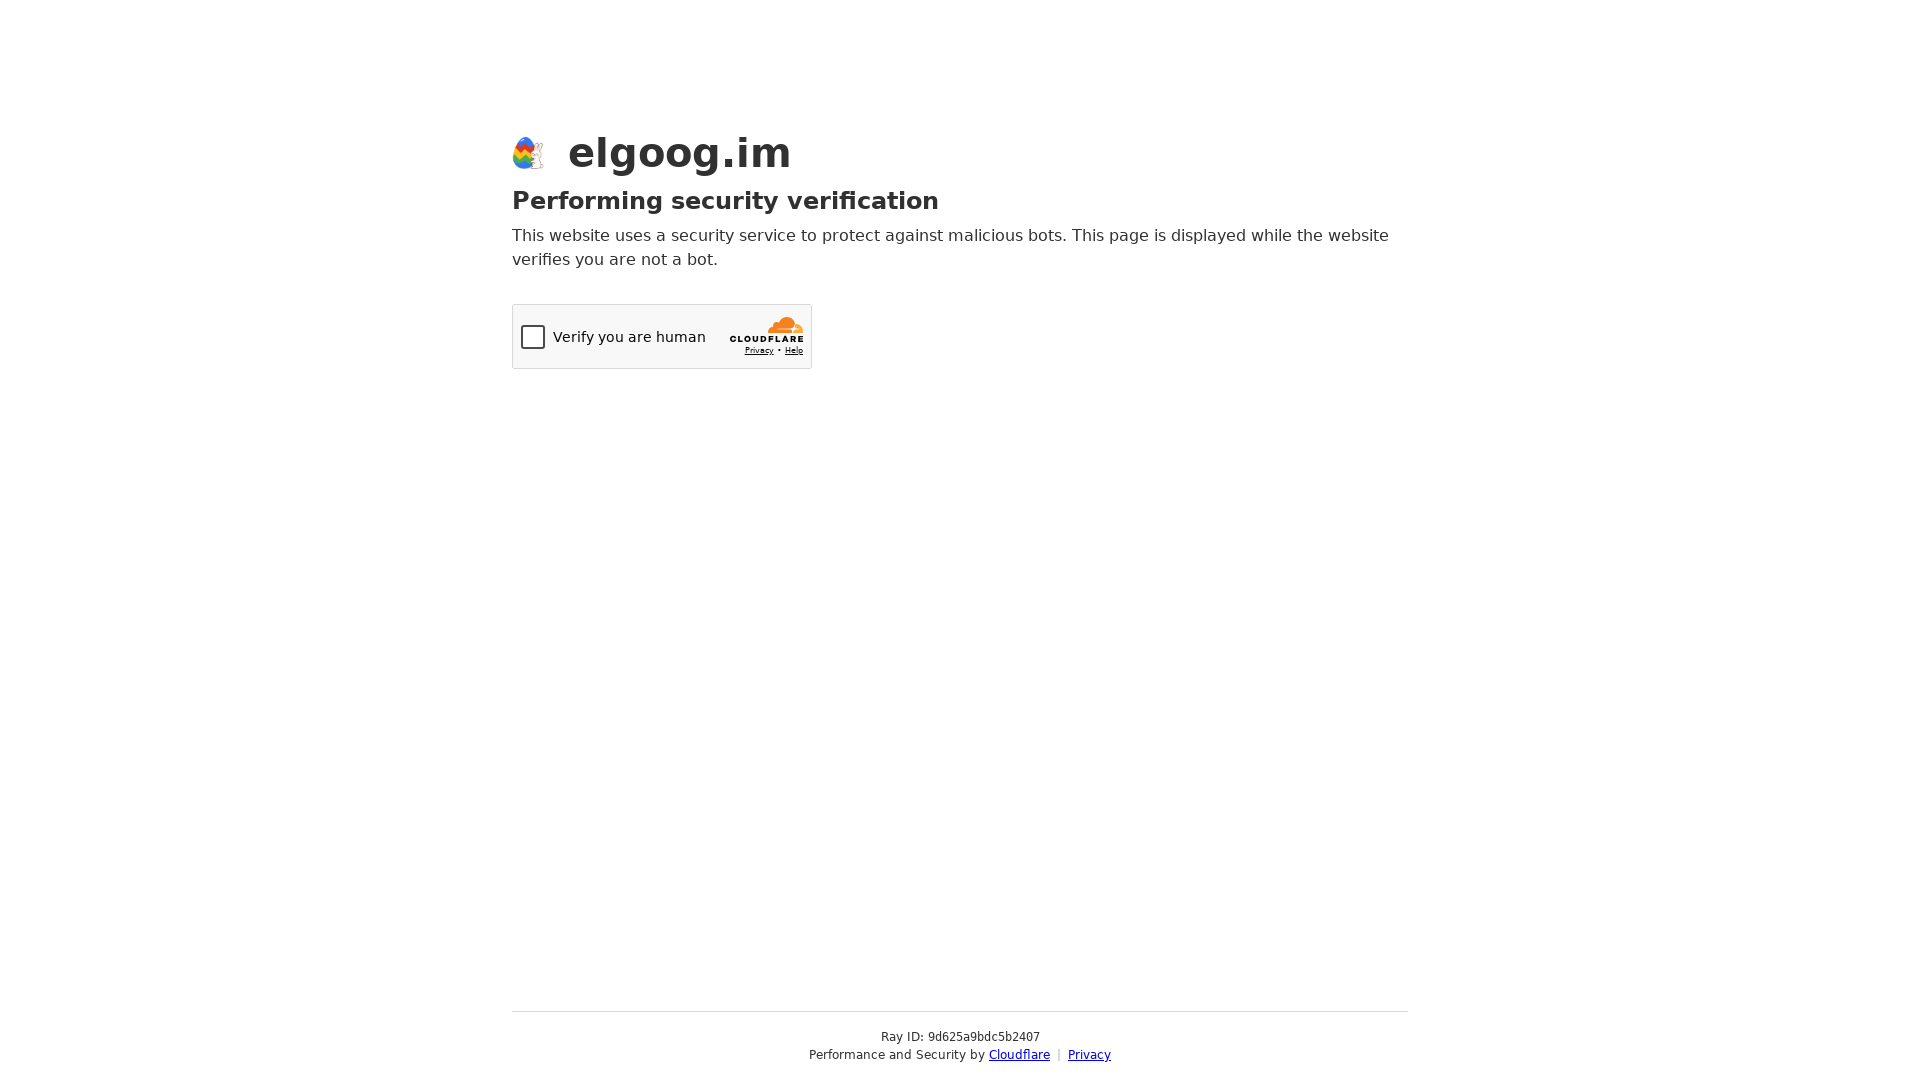